Tests the center on chunk functionality by entering coordinates and clicking the center button, then verifying map interaction

Starting URL: https://badel2.github.io/slime_seed_finder/slime.html

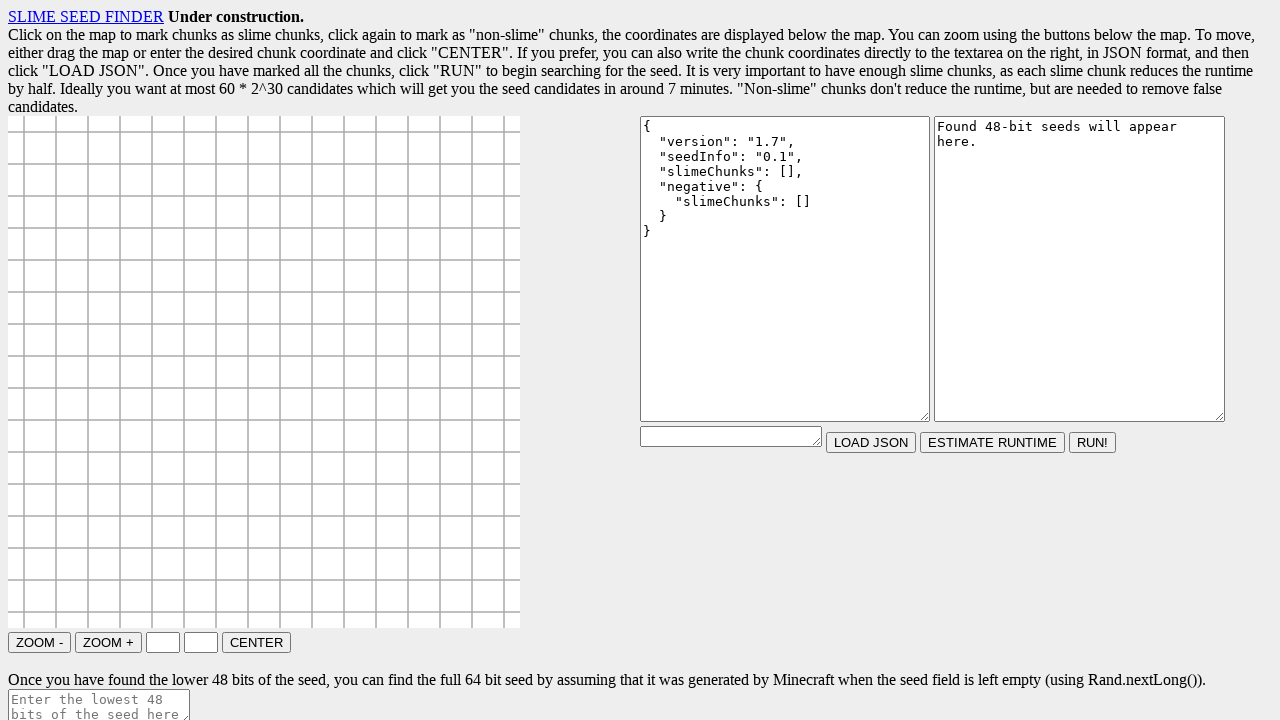

Waited for center_x input field to load
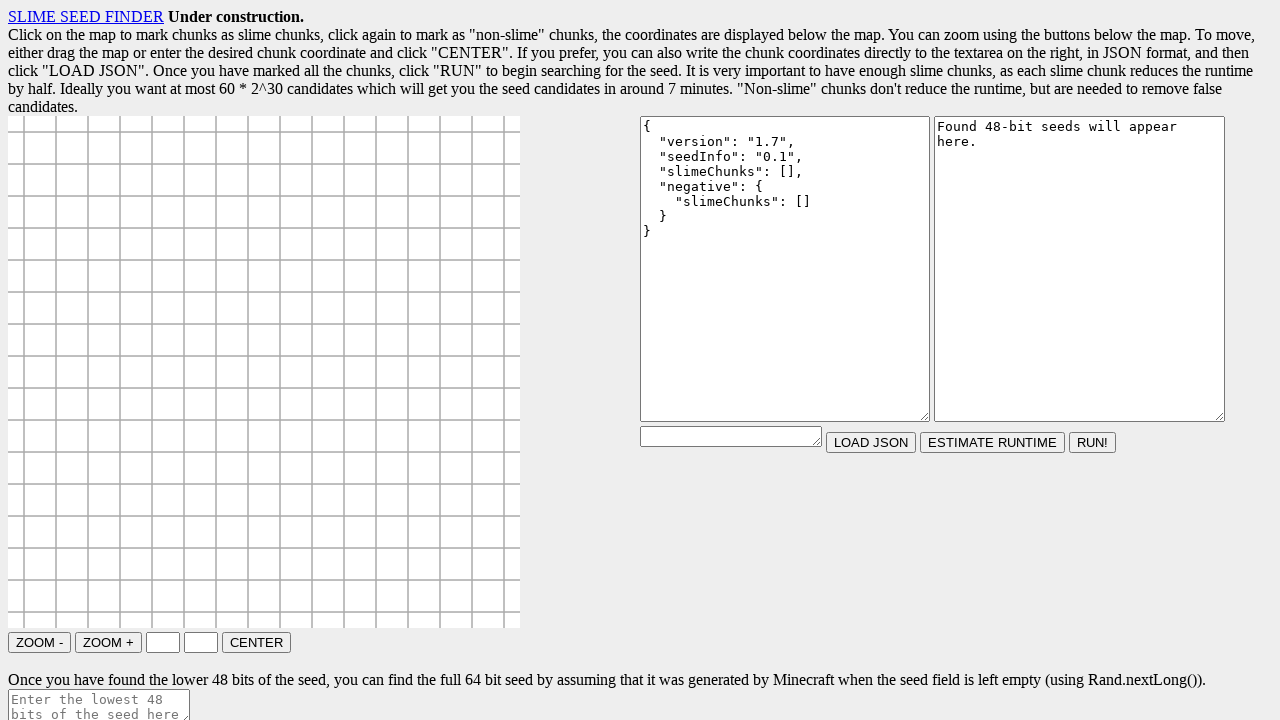

Entered X coordinate '10' in center_x field on #center_x
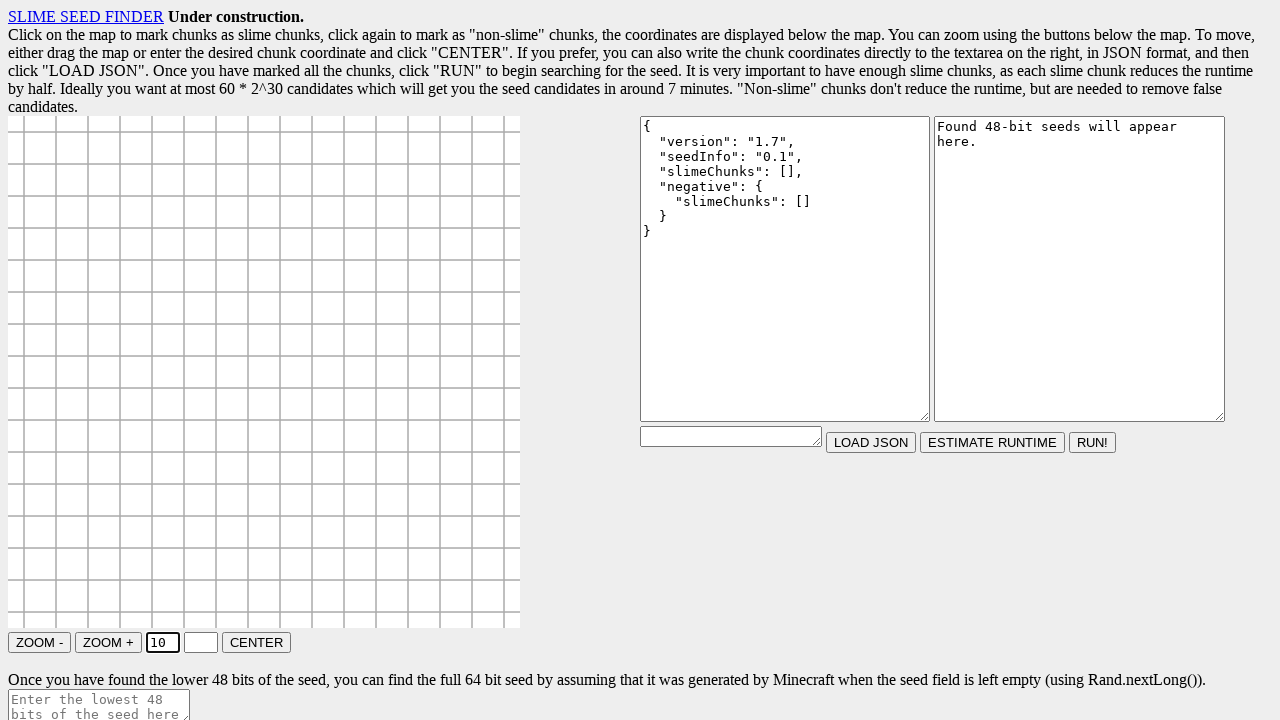

Entered Z coordinate '-20' in center_z field on #center_z
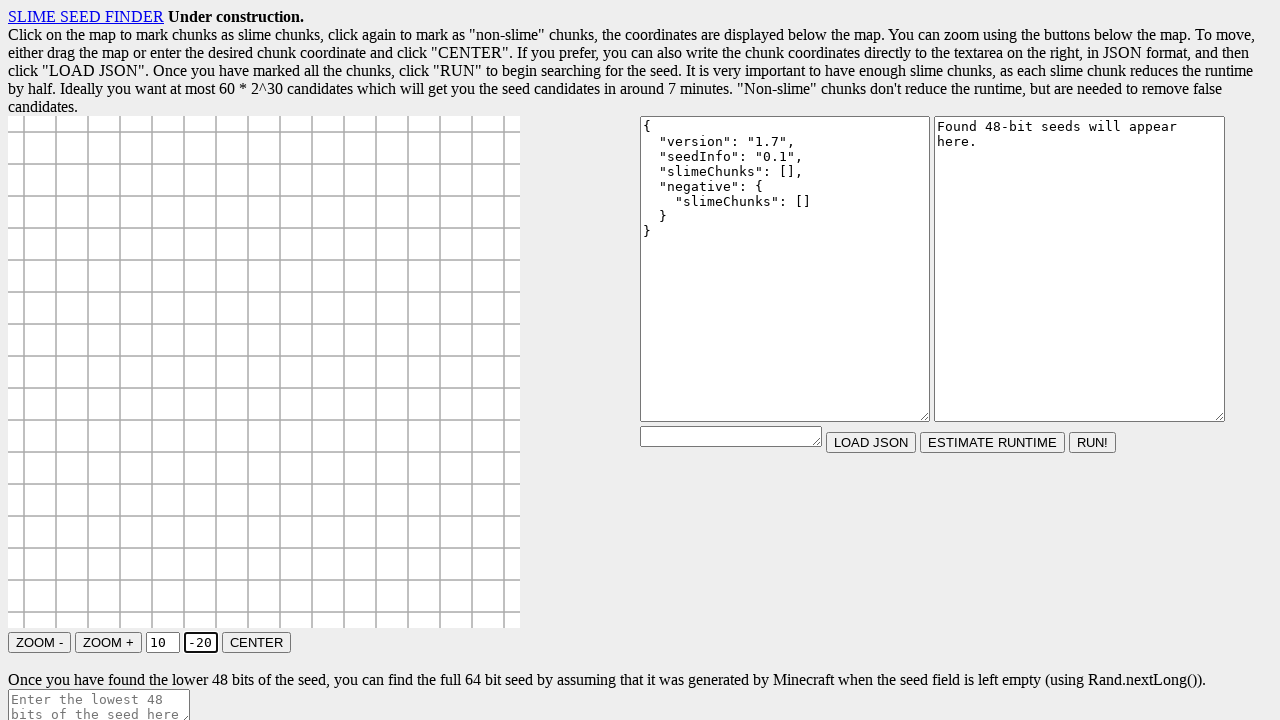

Clicked center button to move map to chunk (10, -20) at (256, 642) on #center_button
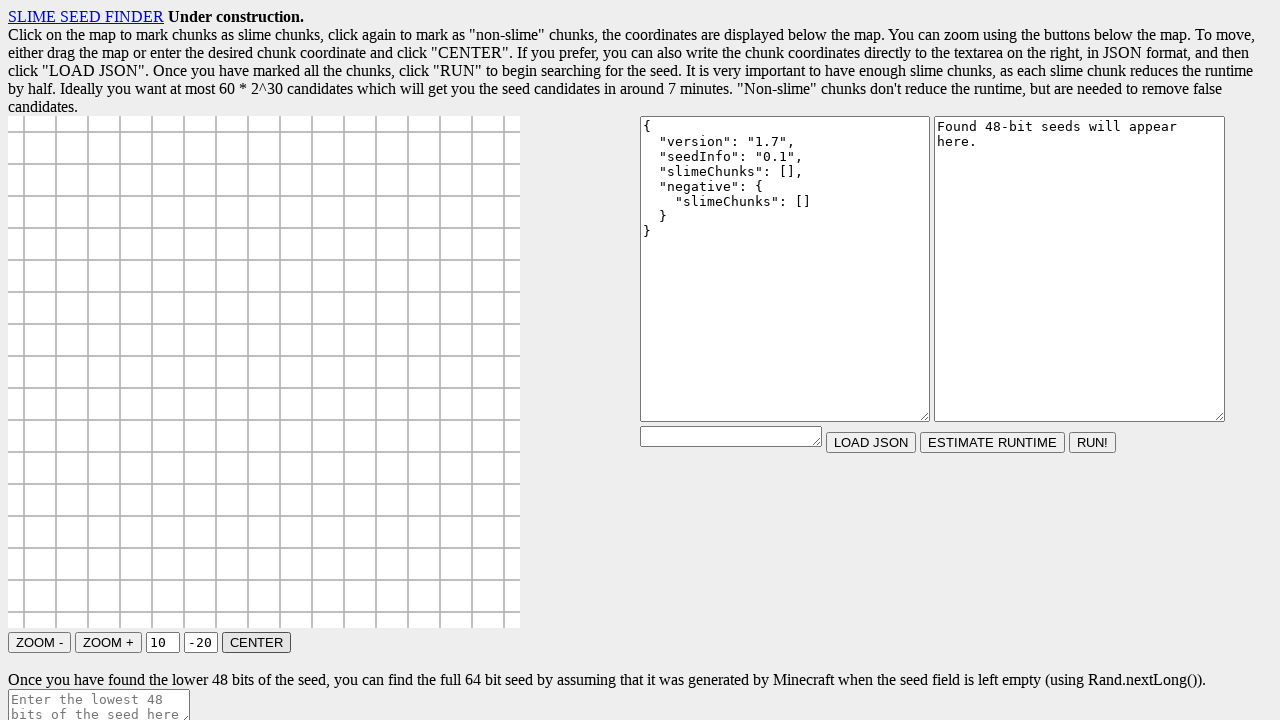

Clicked canvas to mark chunk as slime chunk at (264, 372) on #demo
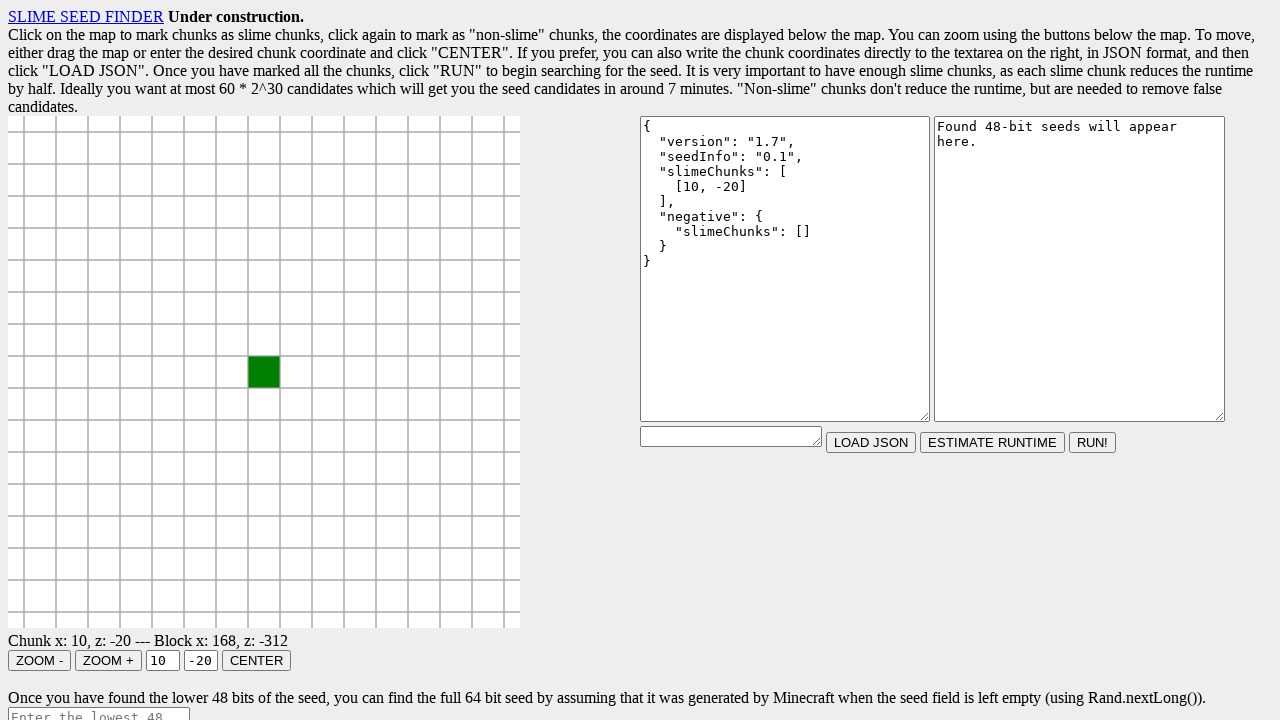

Clicked canvas again to mark chunk as non-slime chunk at (264, 372) on #demo
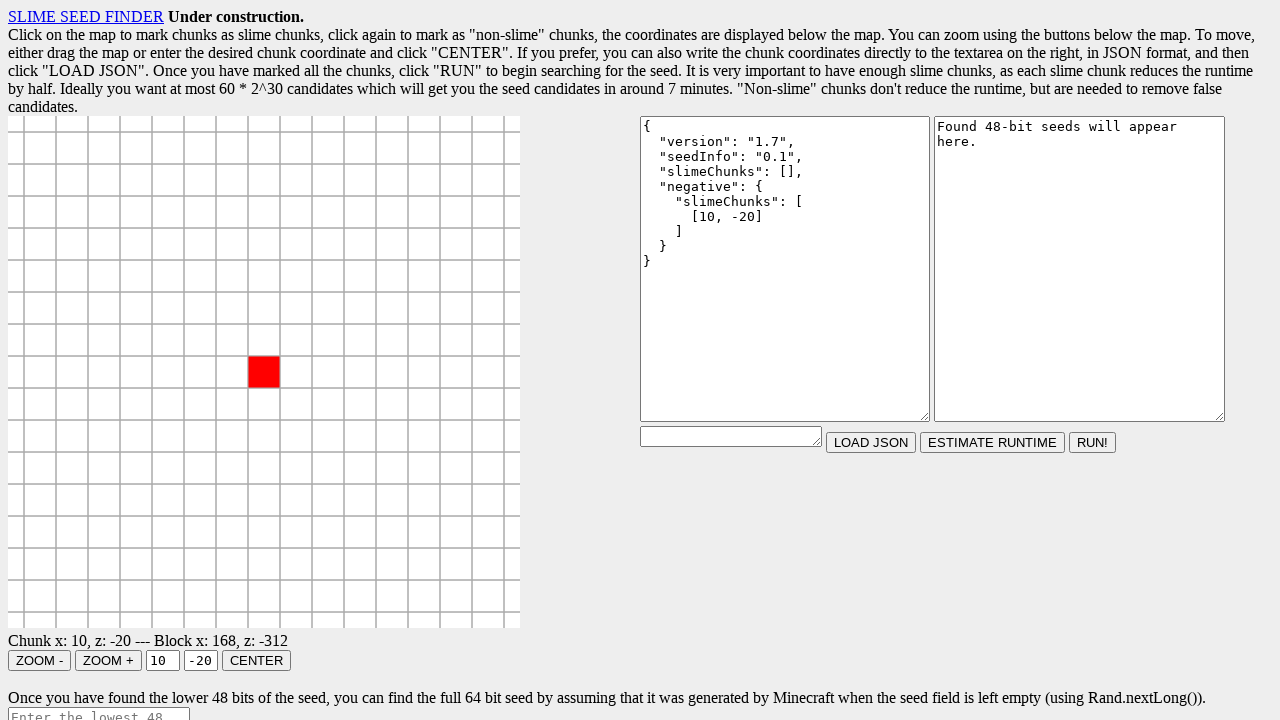

Clicked canvas again to remove chunk from non-slime chunk list at (264, 372) on #demo
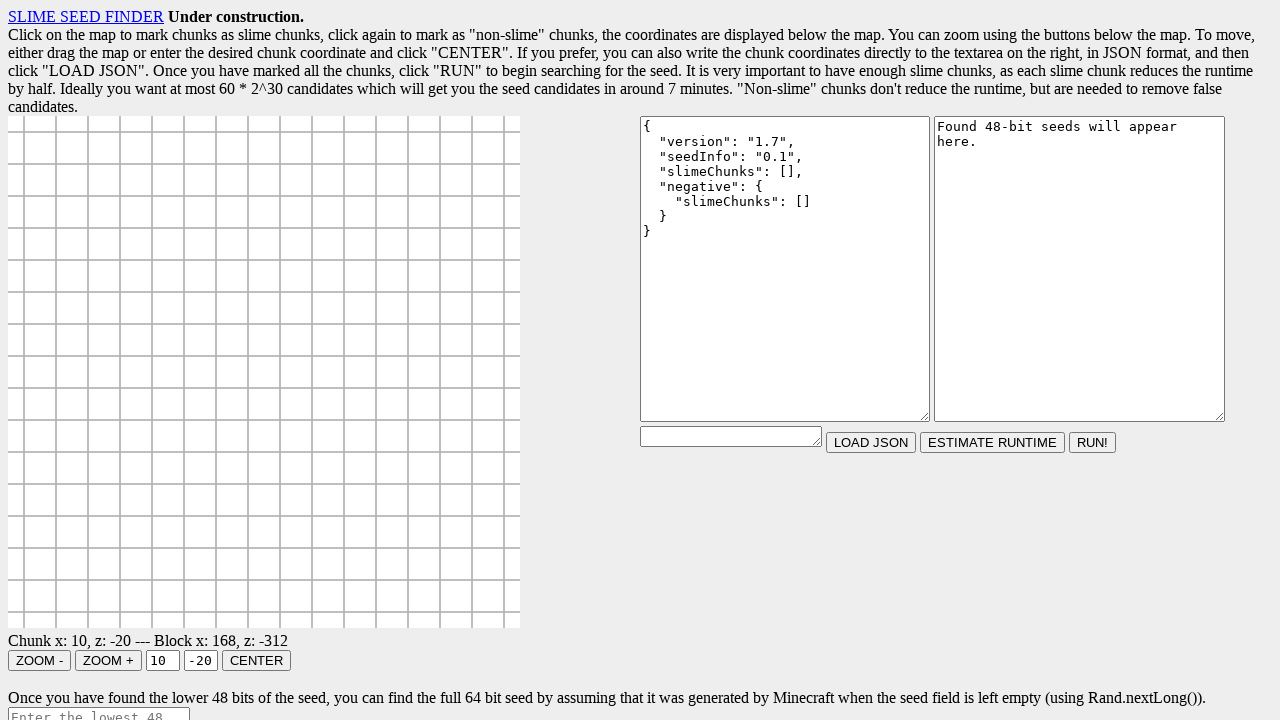

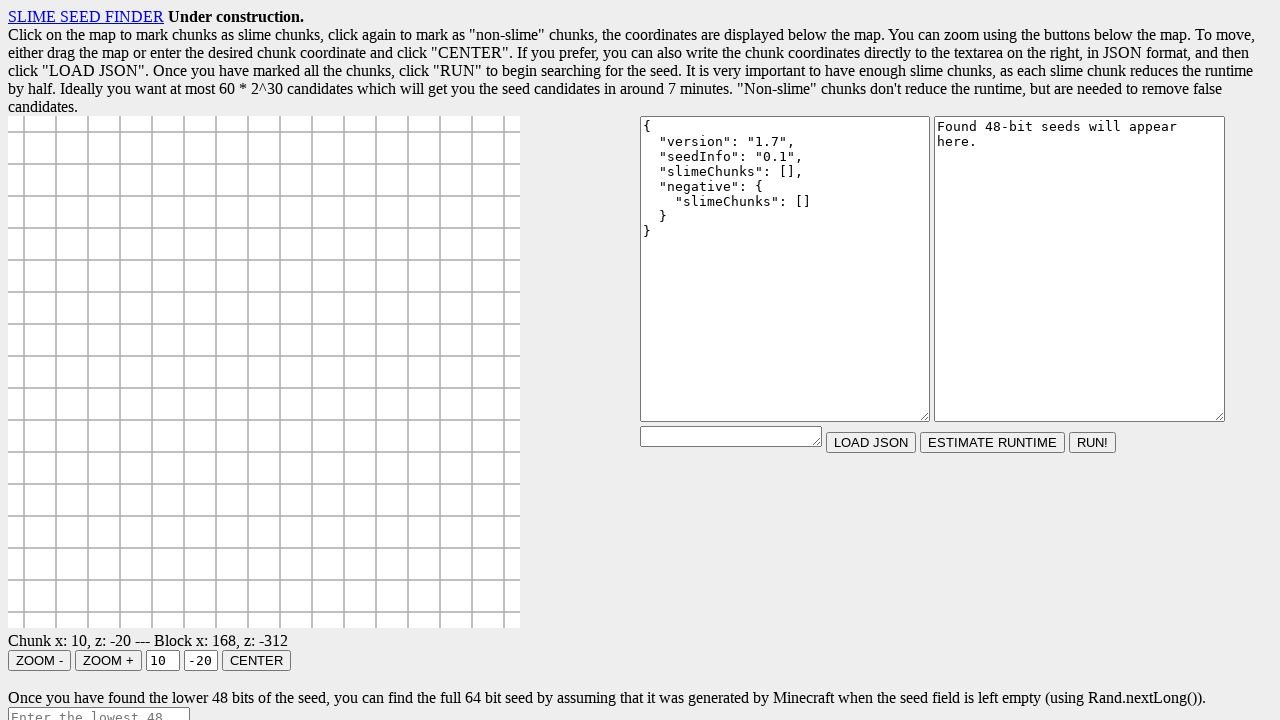